Tests calendar/datepicker functionality by clicking on a date picker field and selecting day 15 from the calendar widget, then verifies the state of UI elements.

Starting URL: https://rahulshettyacademy.com/dropdownsPractise/

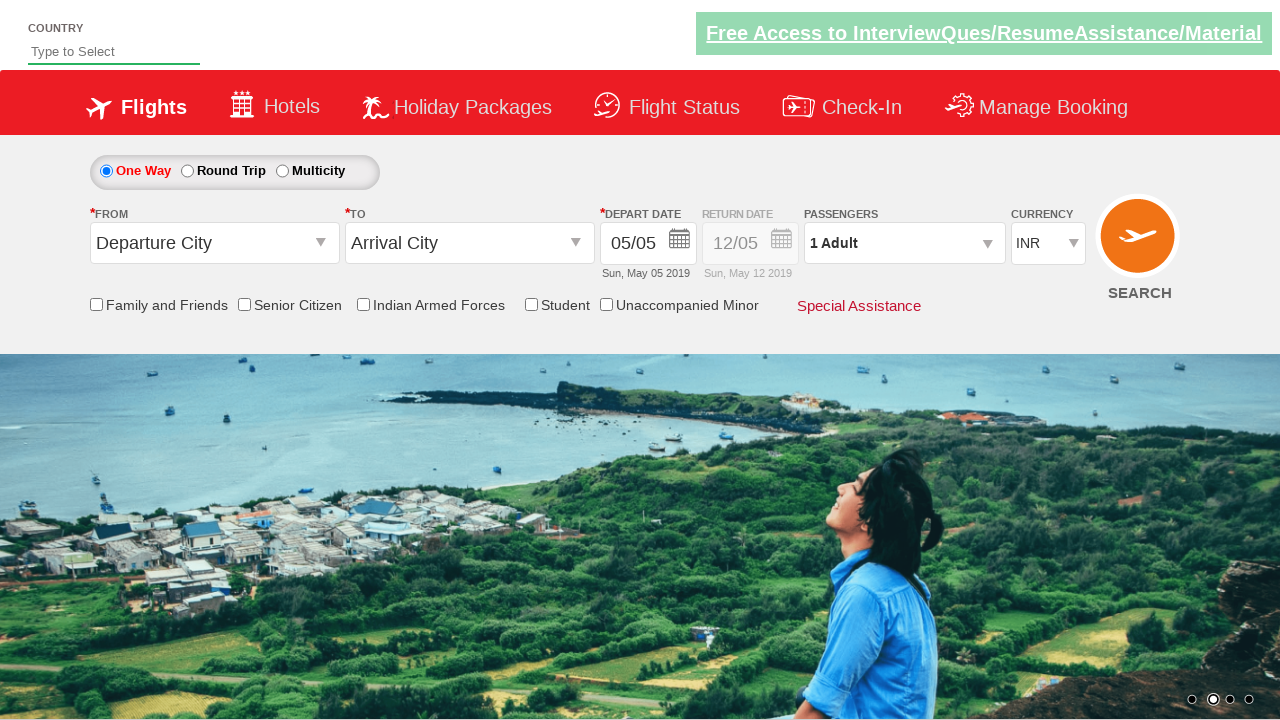

Retrieved initial style attribute of date picker element
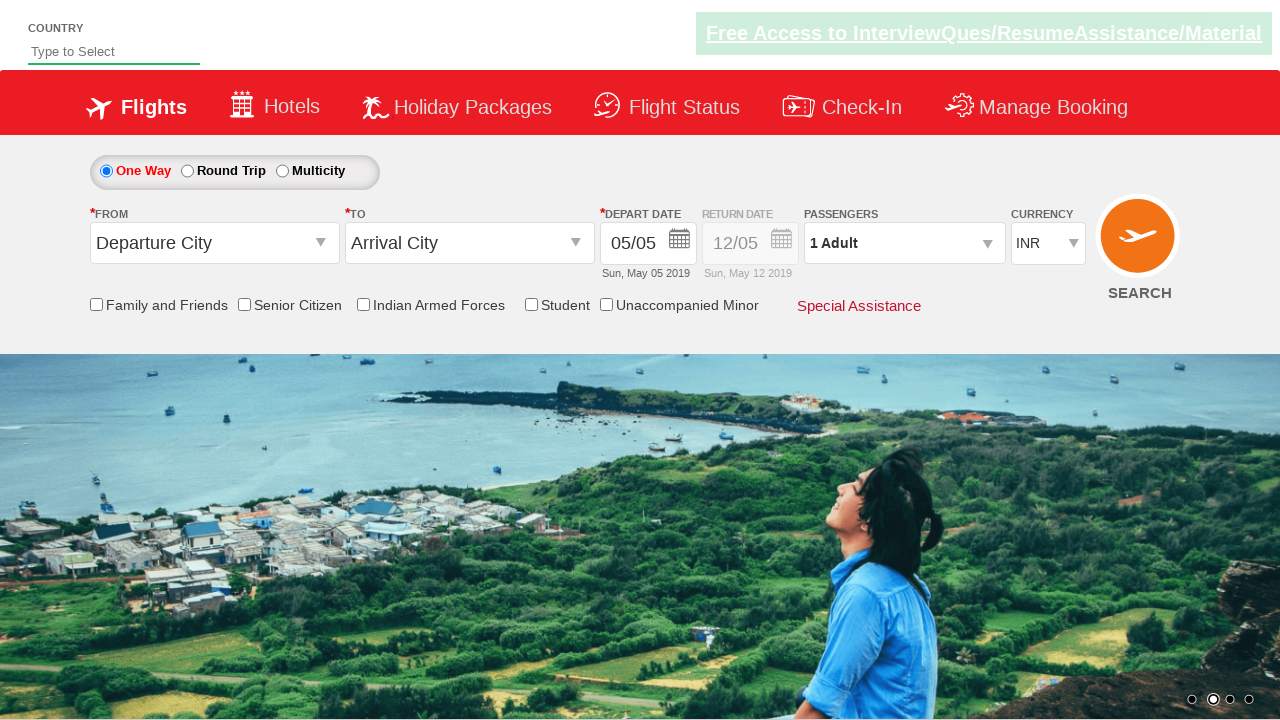

Checked if date input field is enabled
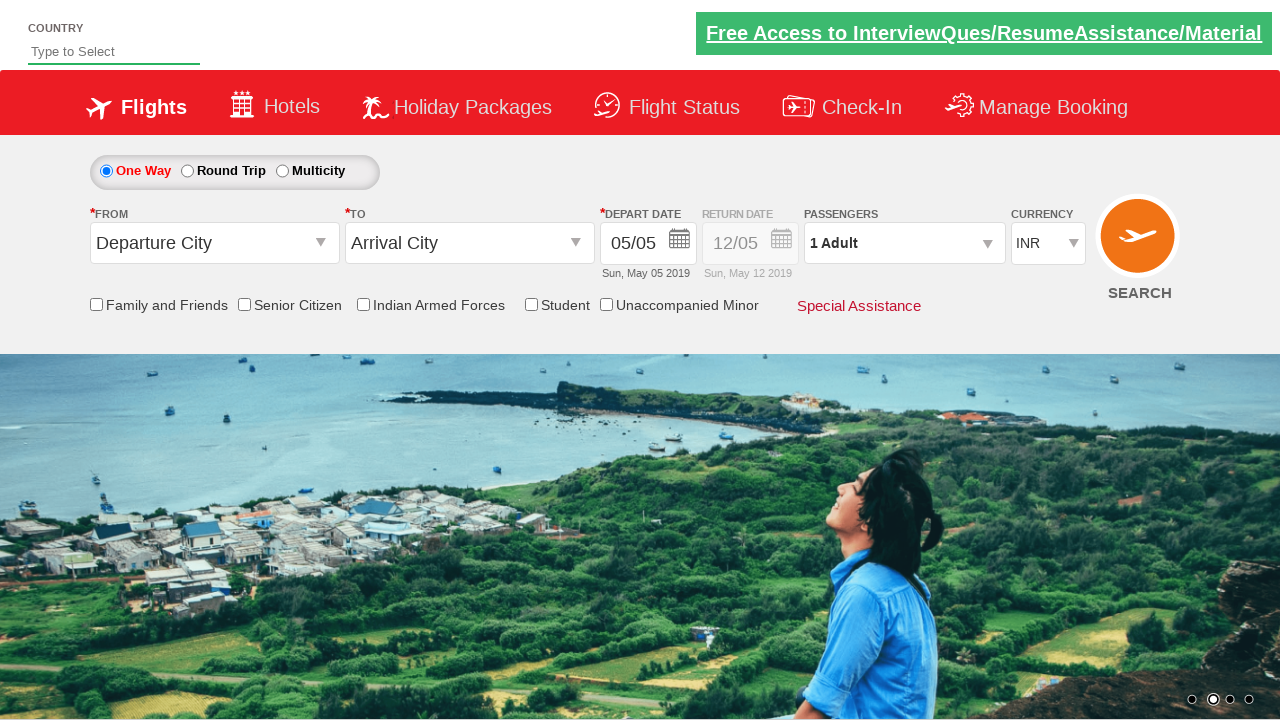

Clicked on date picker field to open calendar widget at (750, 244) on #ctl00_mainContent_view_date2
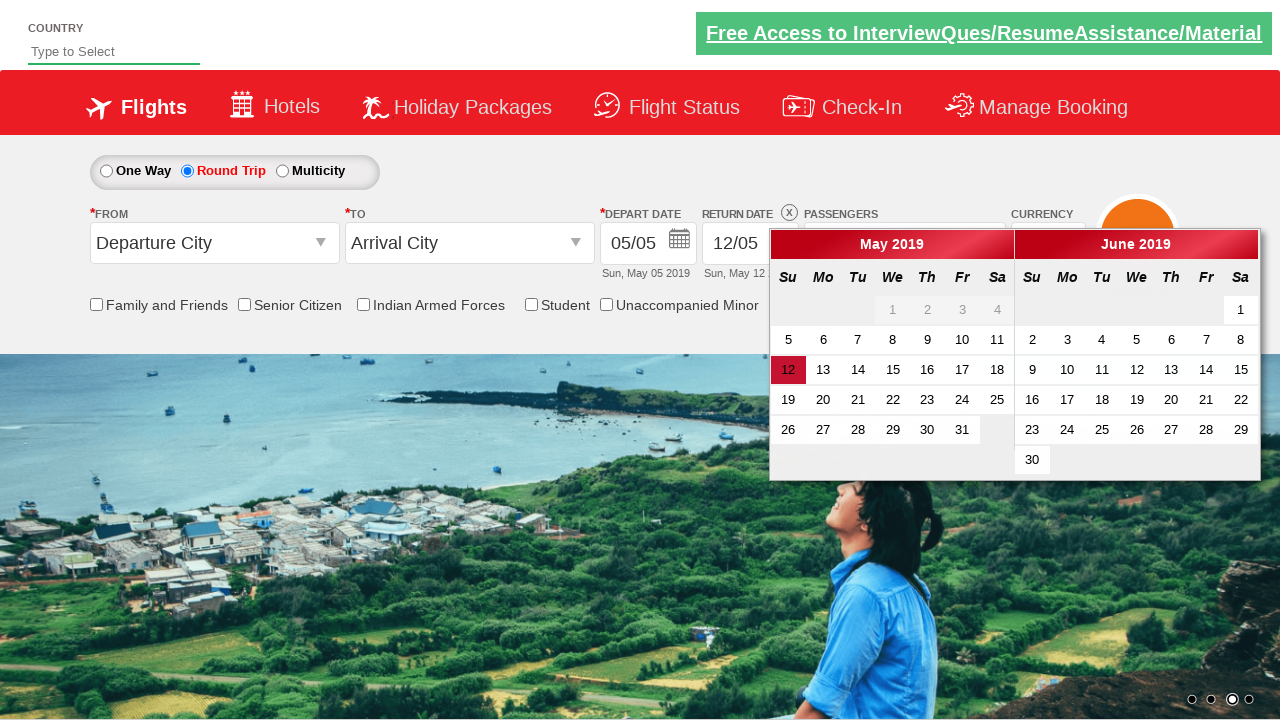

Selected day 15 from the calendar widget at (893, 370) on xpath=//div[@class='ui-datepicker-group ui-datepicker-group-first']//a[text()='1
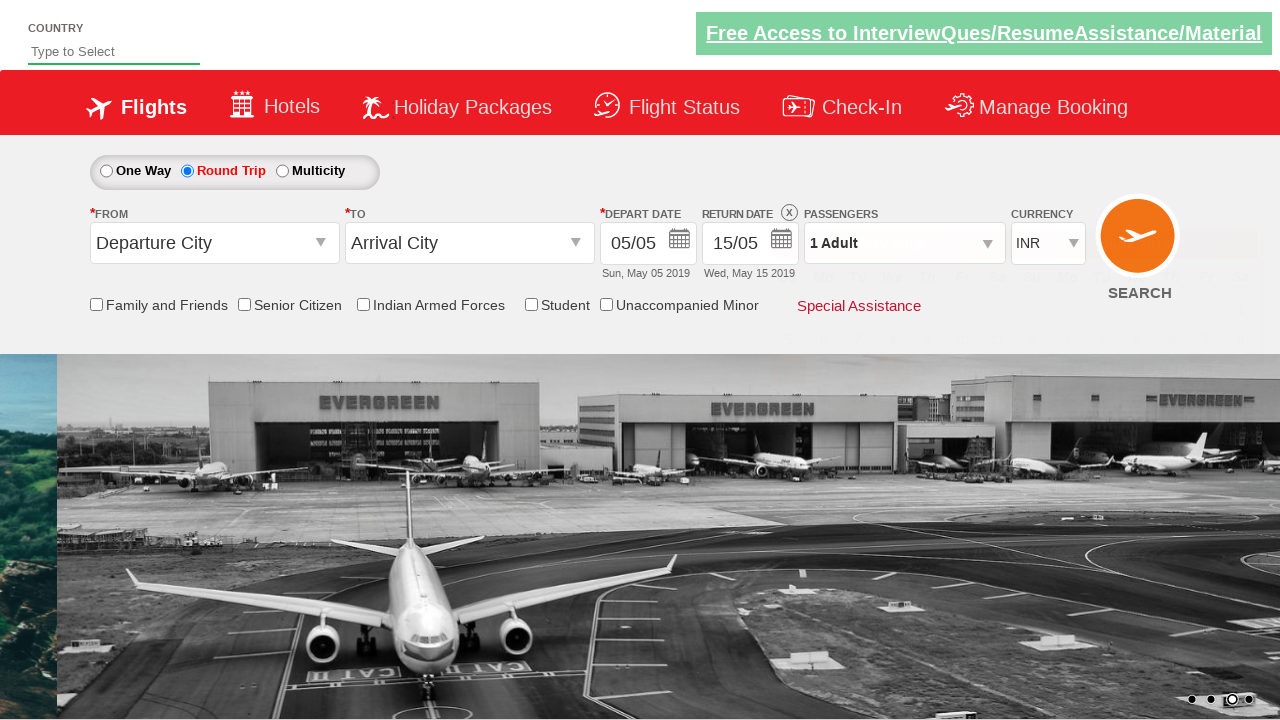

Retrieved picker style attribute after date selection
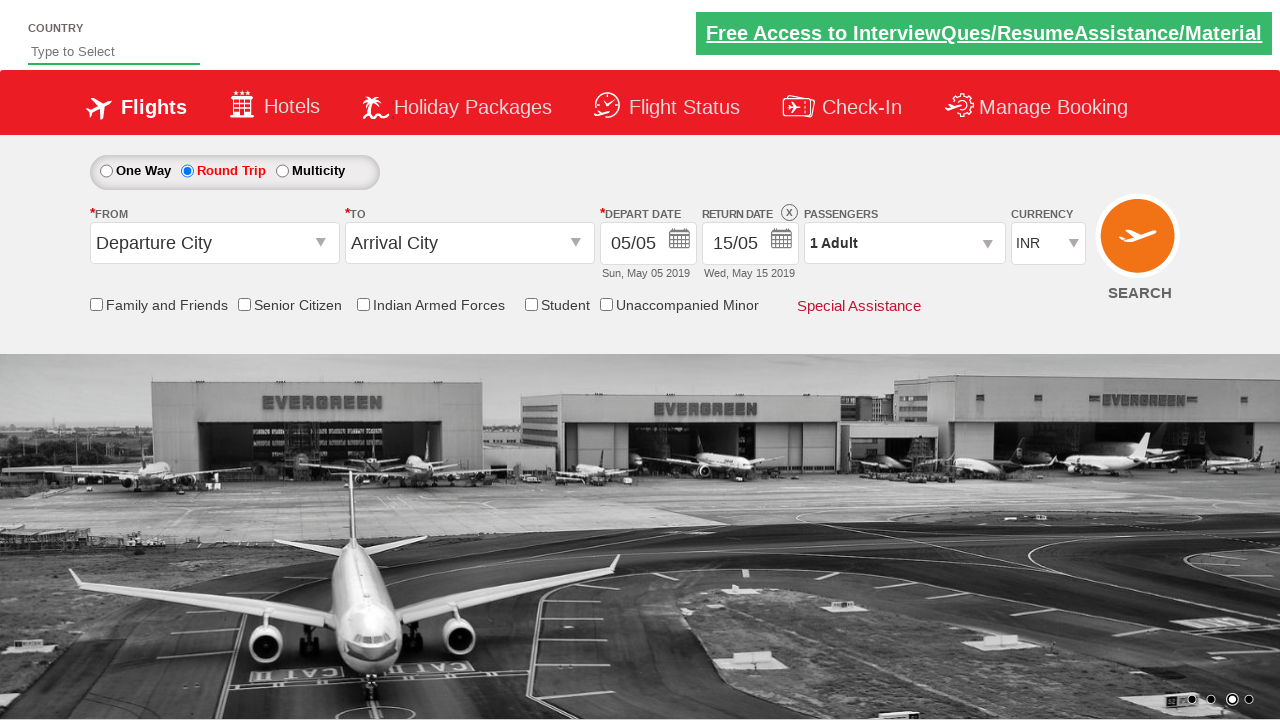

Retrieved style attribute of Div1 element to verify UI state
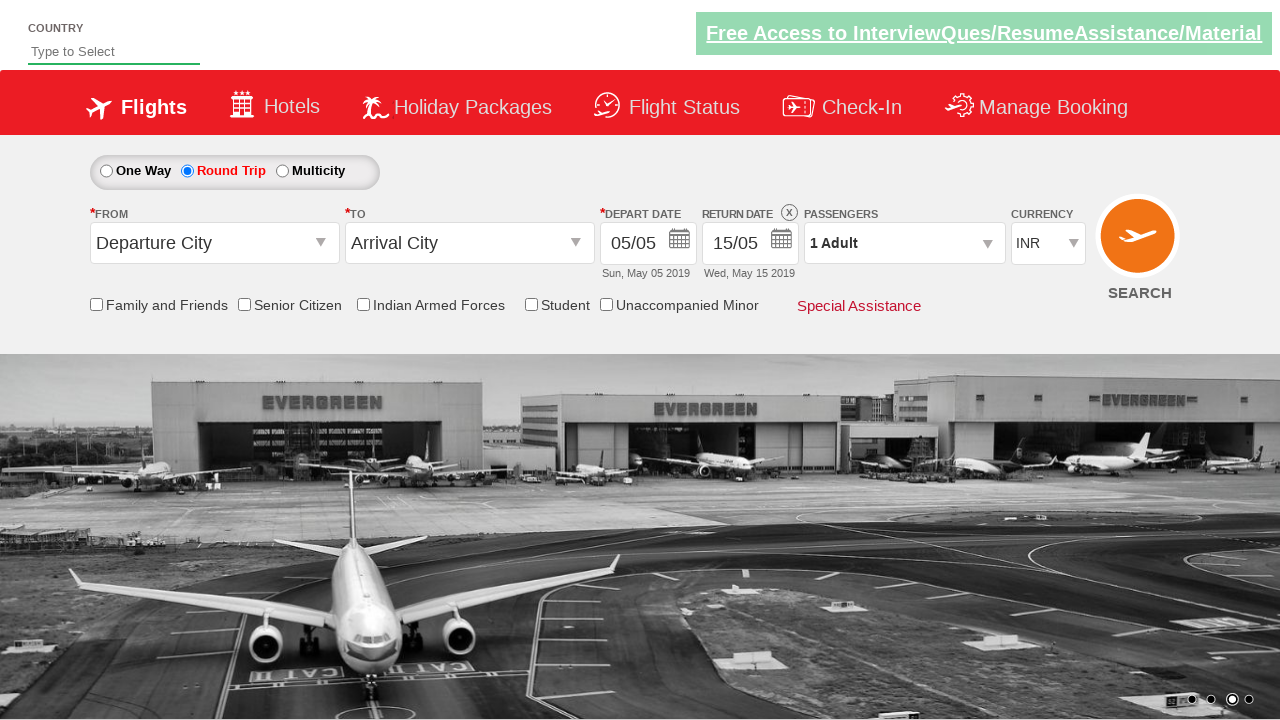

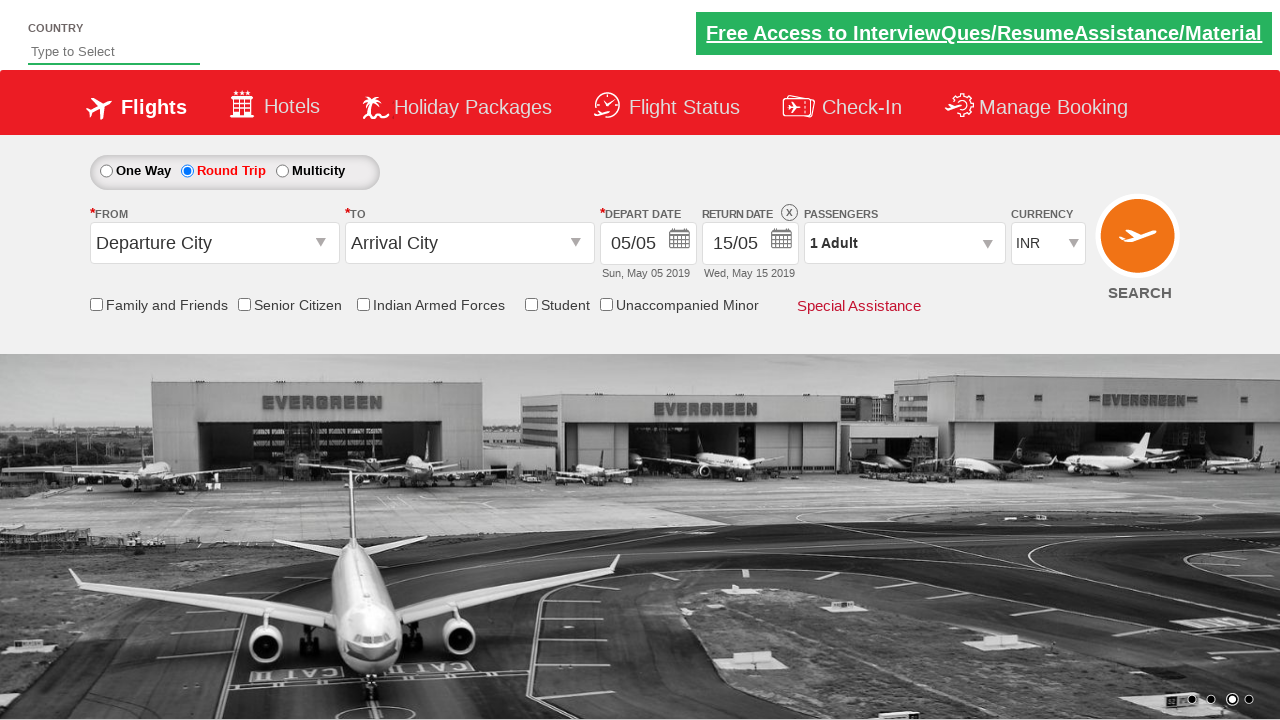